Tests handling of different JavaScript alert types including simple alerts, confirm boxes, and prompt boxes on a demo site

Starting URL: http://demo.automationtesting.in/Alerts.html

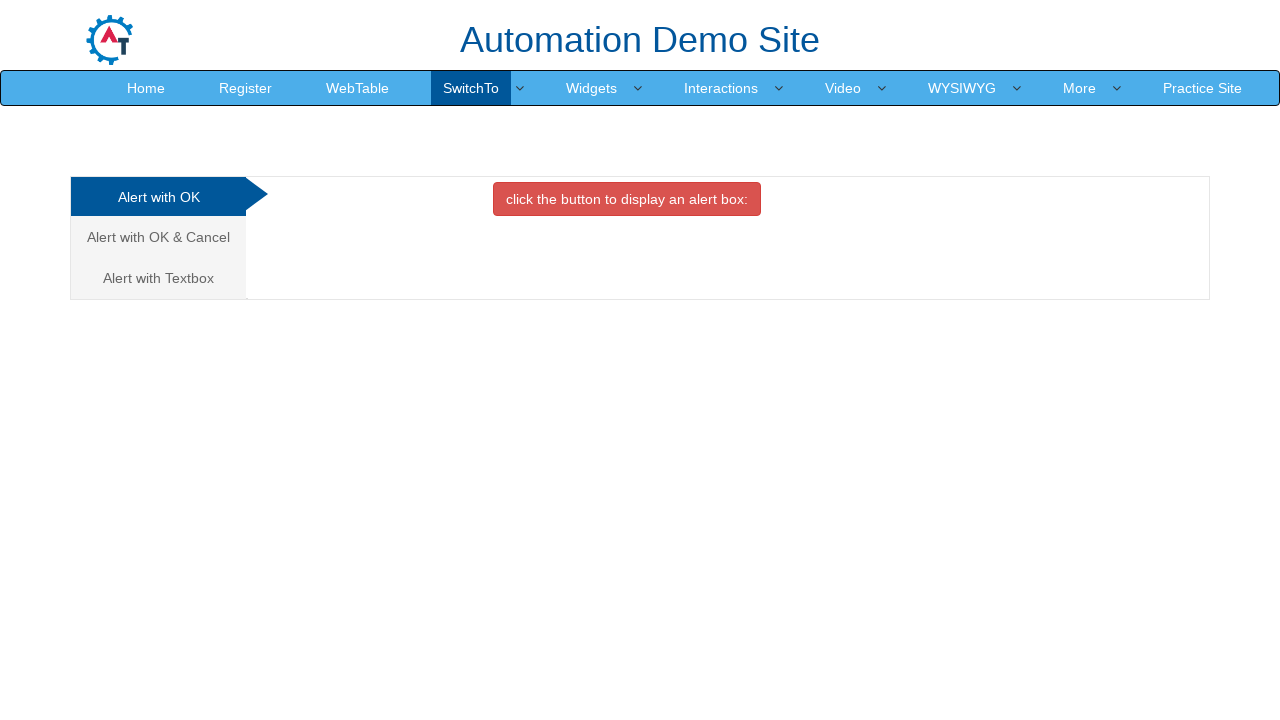

Clicked OK Tab to trigger simple alert at (627, 199) on #OKTab
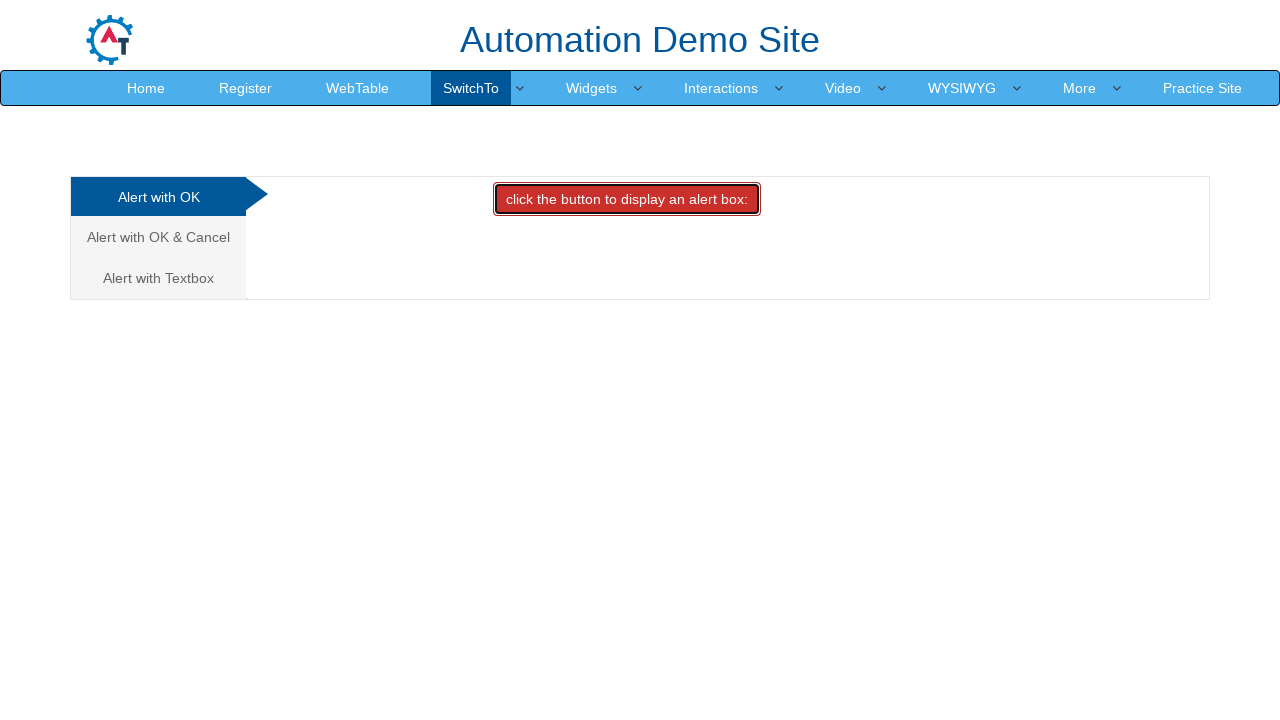

Set up dialog handler to accept alert
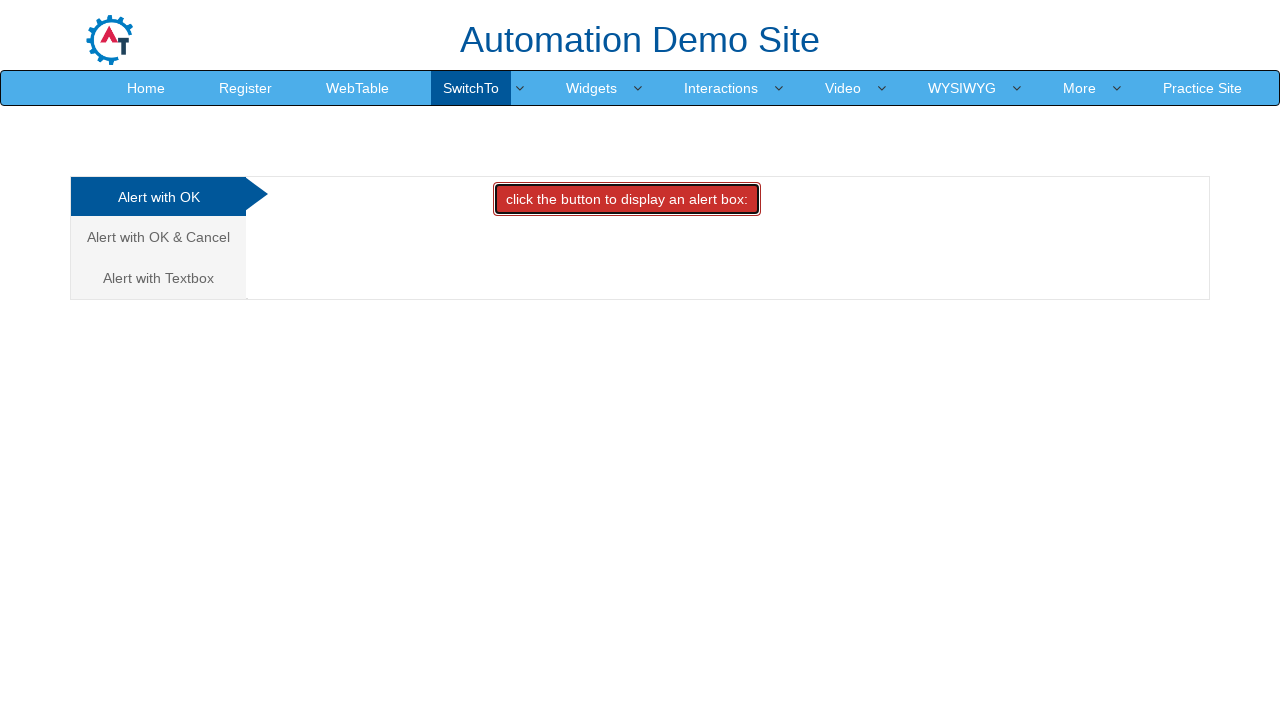

Waited for alert to be handled
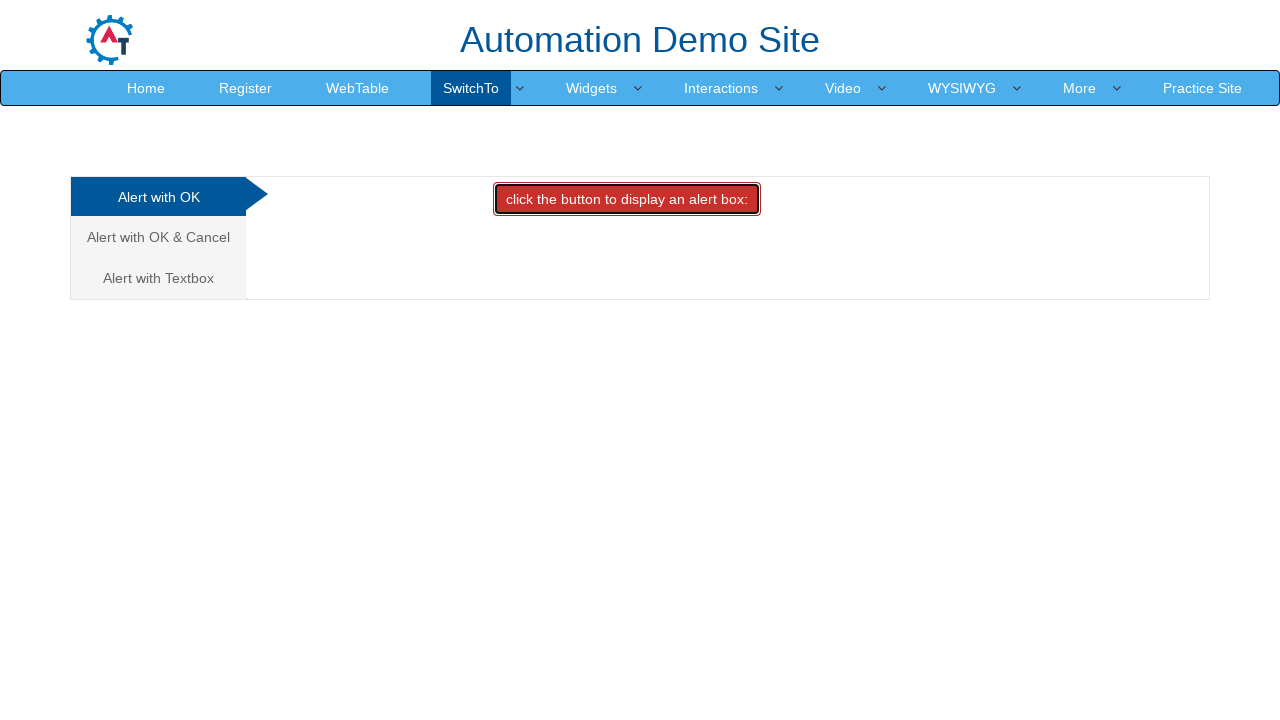

Clicked 'Alert with OK & Cancel' navigation link at (158, 237) on xpath=//a[contains(text(),'Alert with OK & Cancel')]
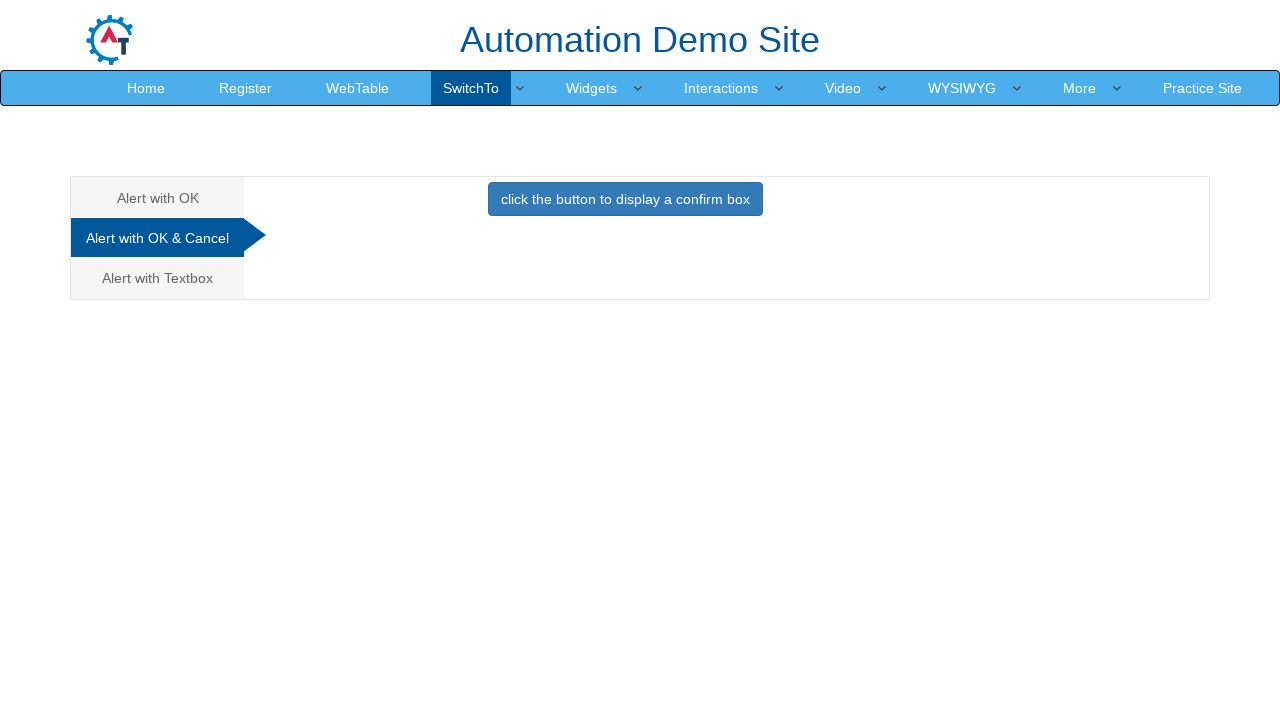

Clicked Cancel Tab to trigger confirm box at (625, 204) on #CancelTab
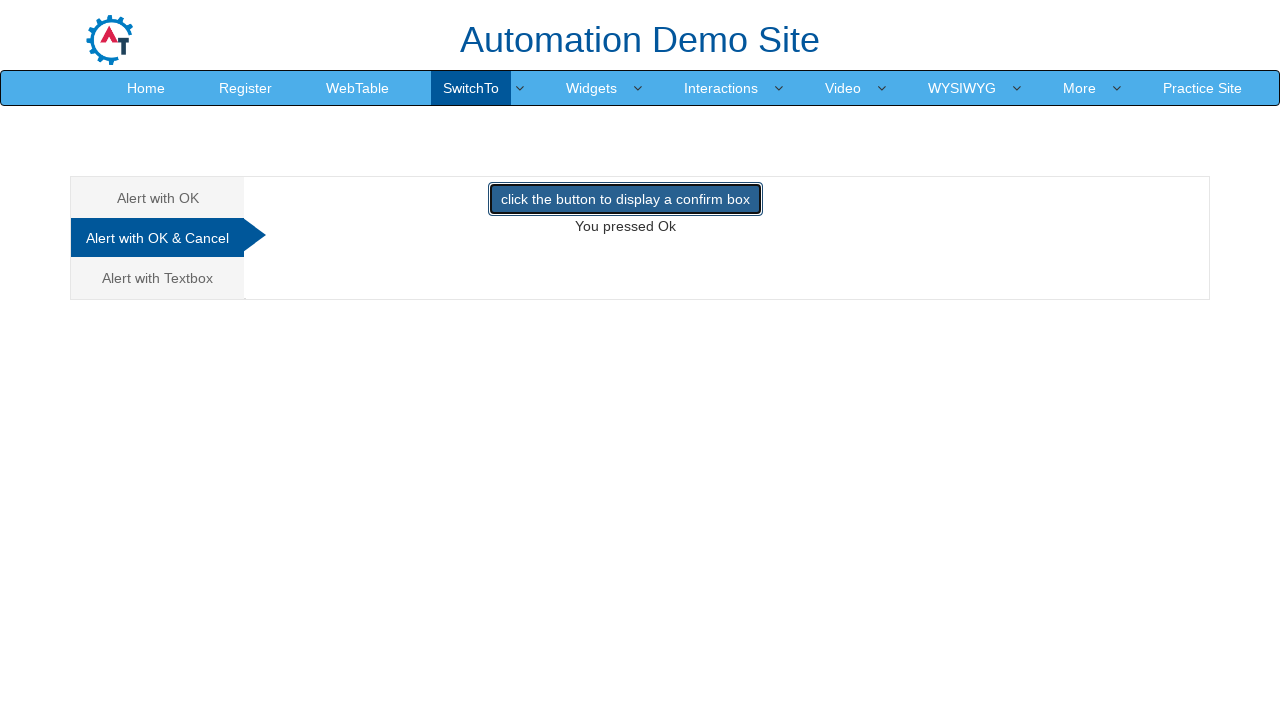

Set up dialog handler to dismiss confirm box
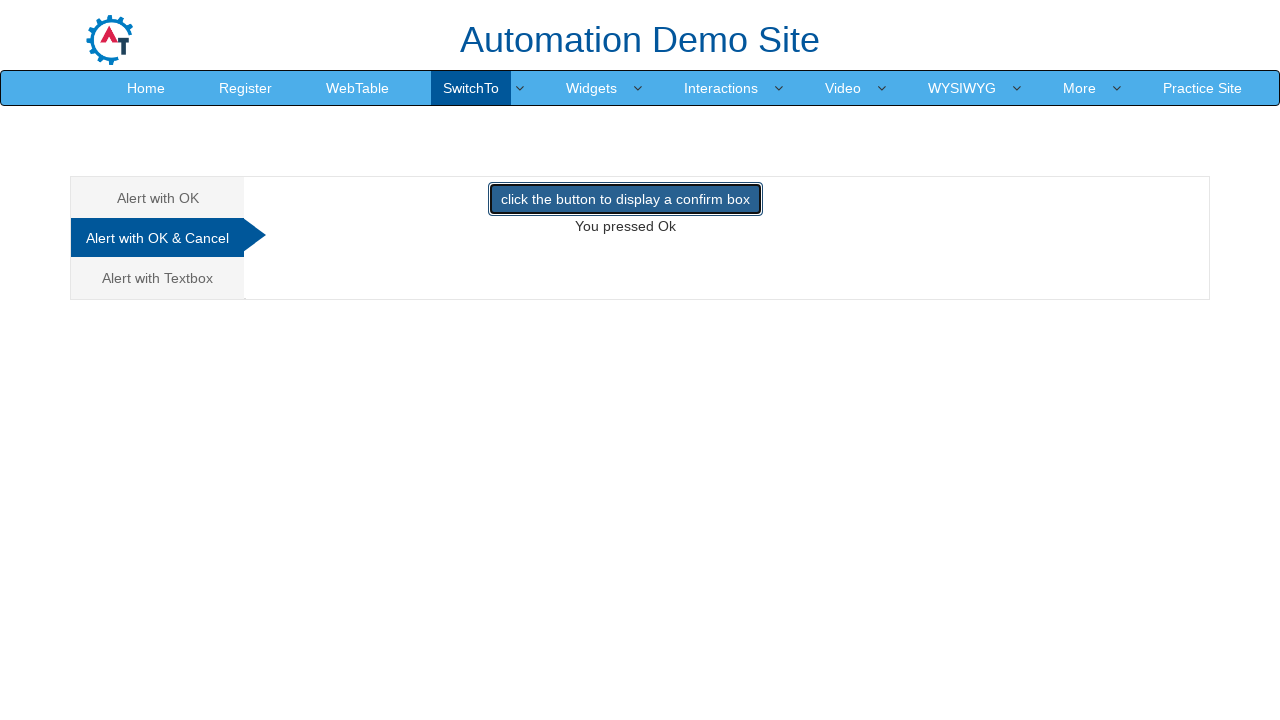

Waited for confirm box to be dismissed
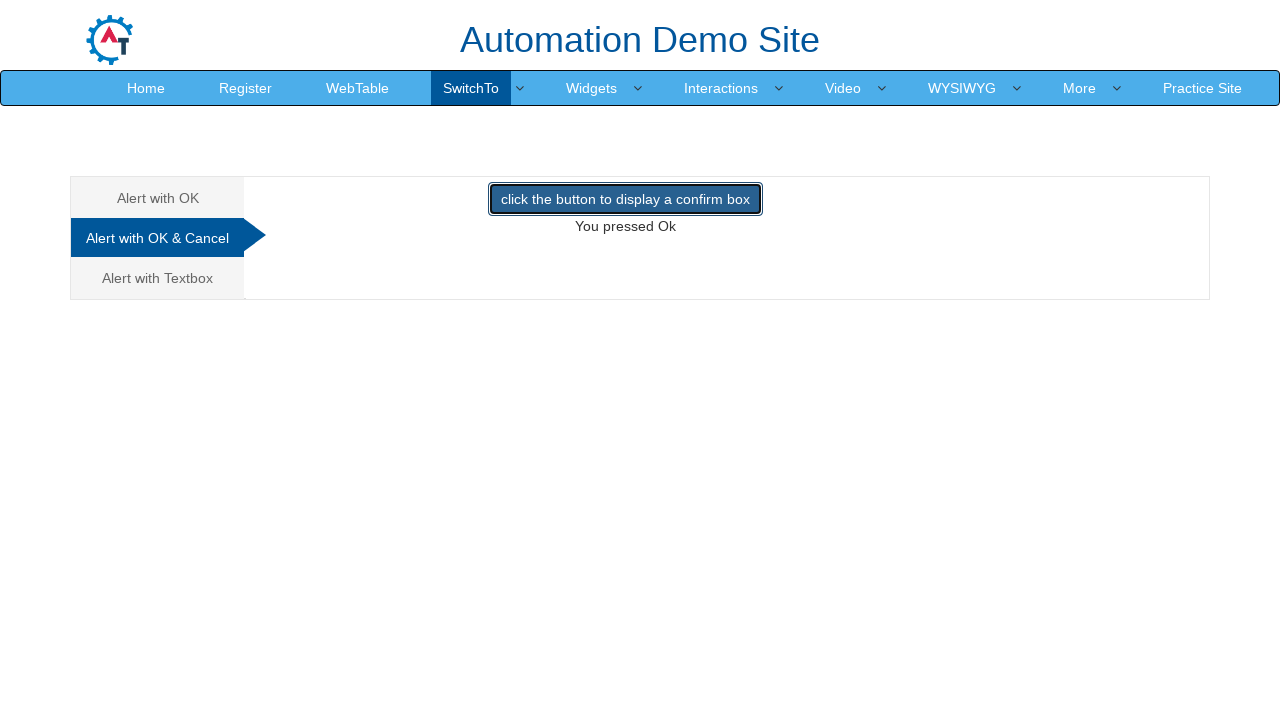

Clicked 'Alert with Textbox' navigation link at (158, 278) on xpath=//a[contains(text(),'Alert with Textbox')]
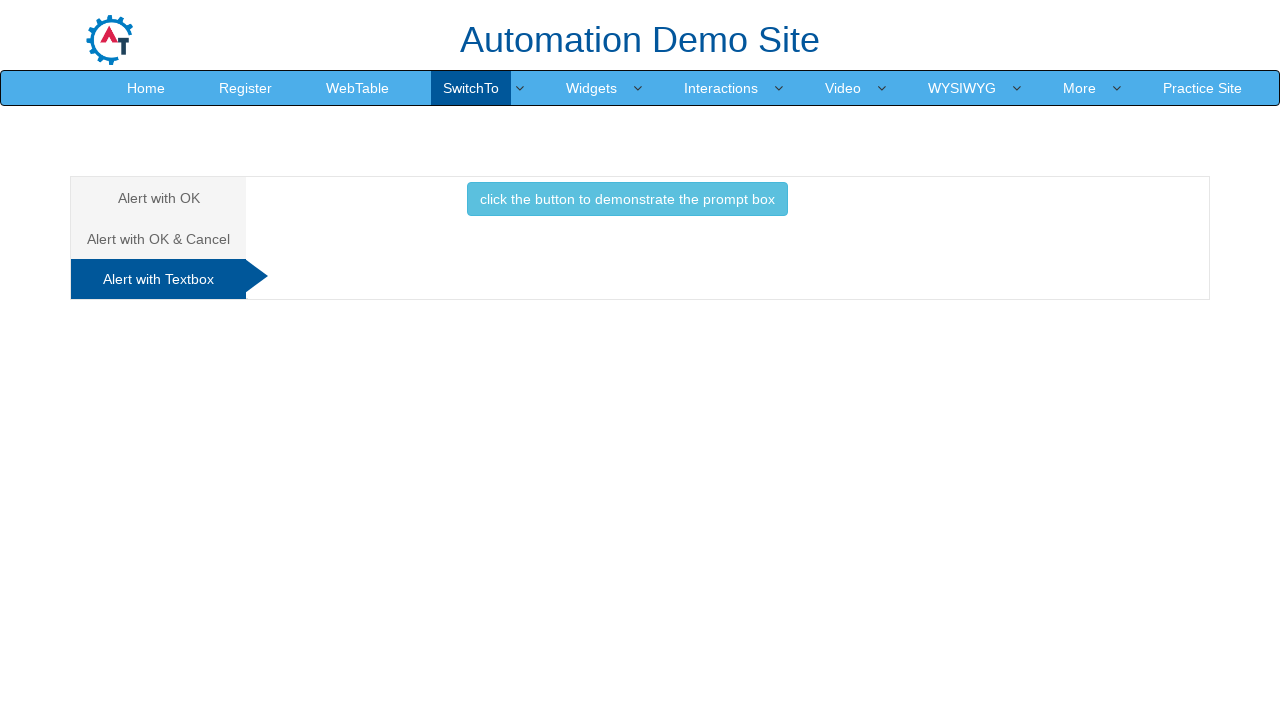

Clicked Textbox button to trigger prompt dialog at (627, 204) on #Textbox
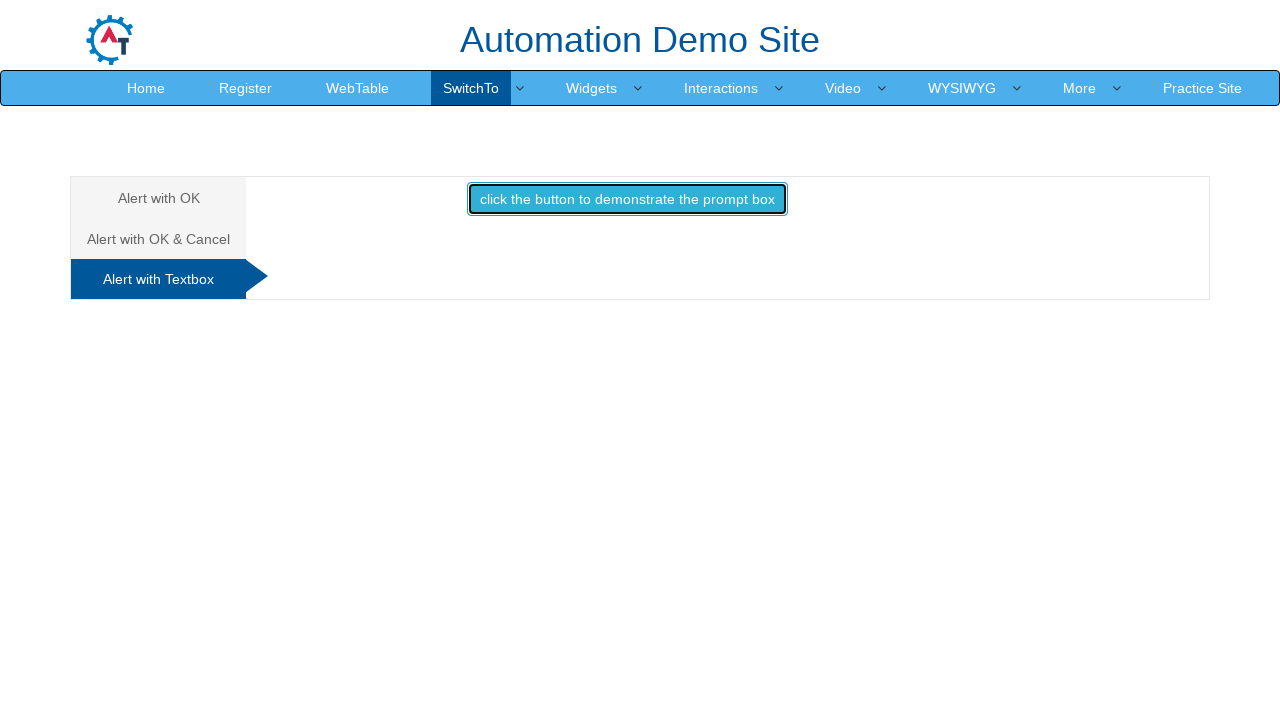

Set up dialog handler to accept prompt and enter 'aniket'
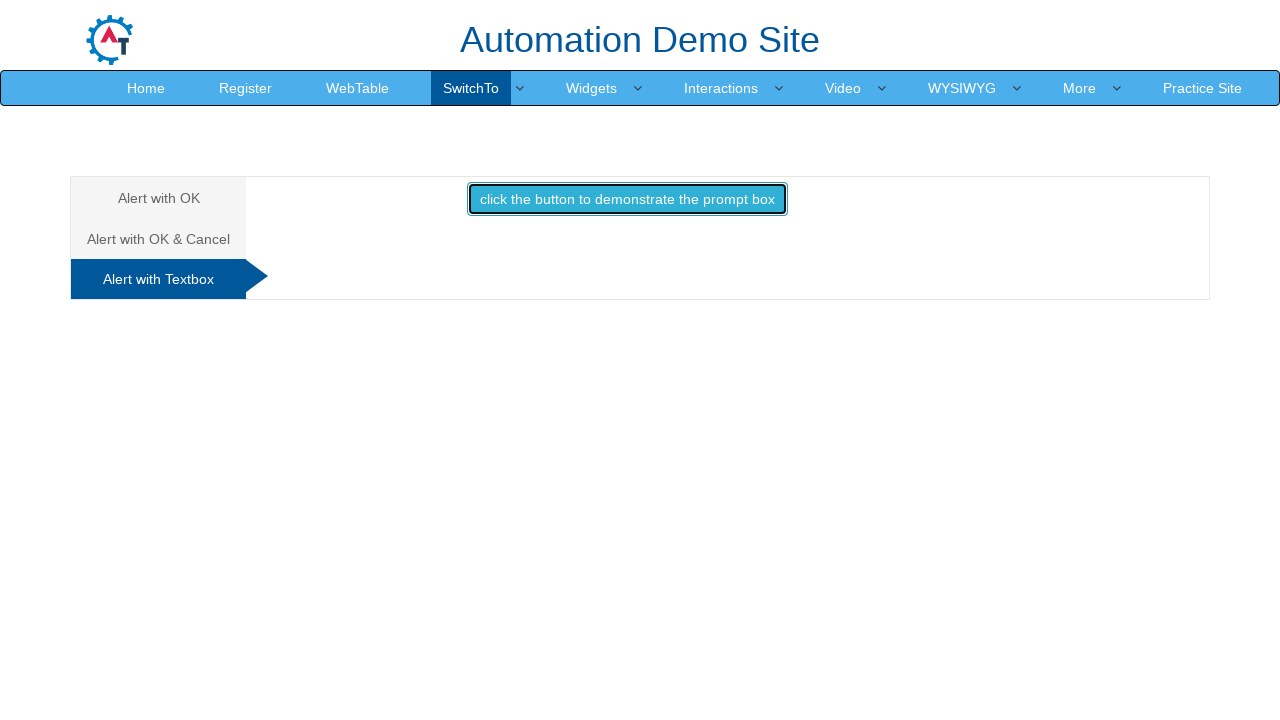

Waited for prompt to be handled
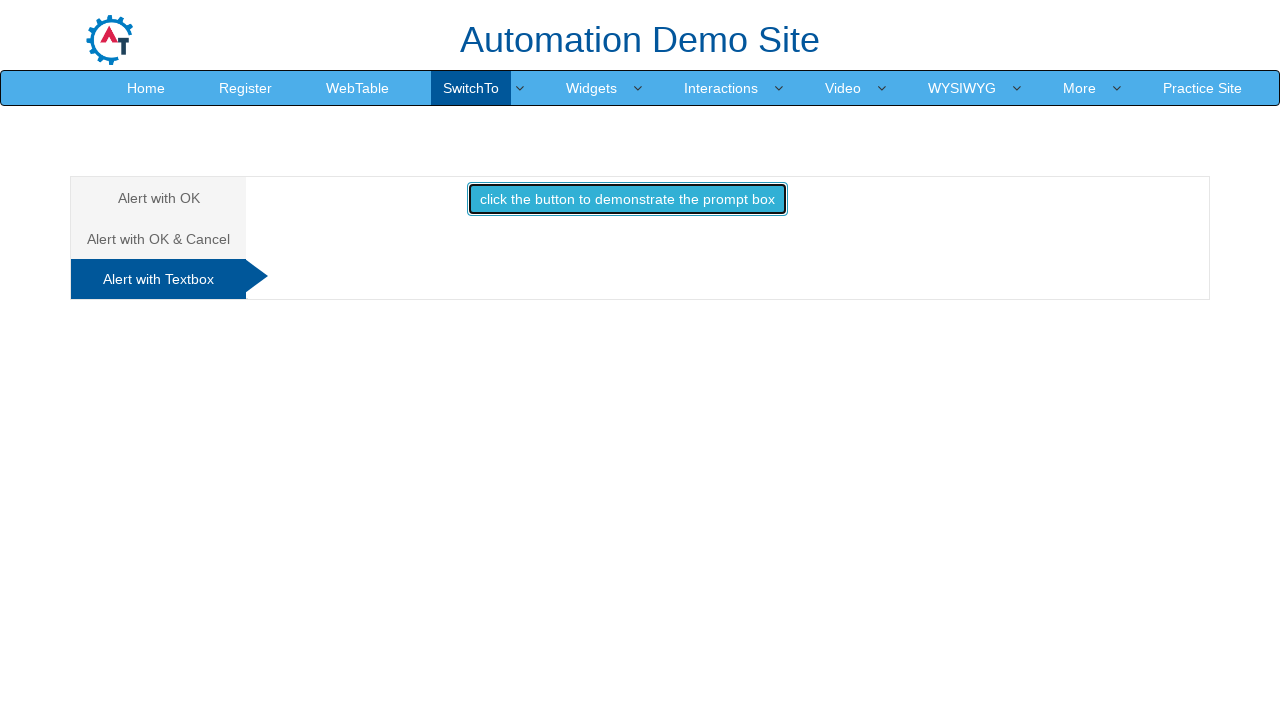

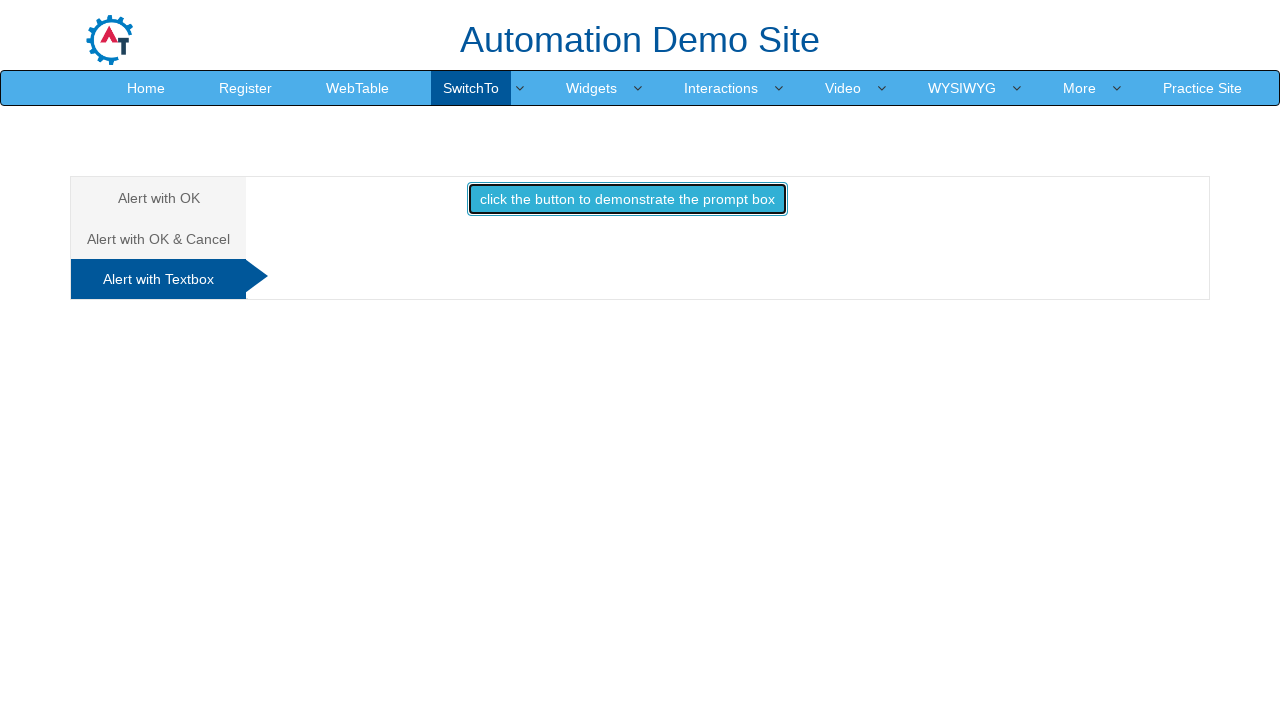